Tests dynamic loading functionality by clicking the Start button and verifying that "Hello World!" text becomes visible after loading completes.

Starting URL: https://the-internet.herokuapp.com/dynamic_loading/1

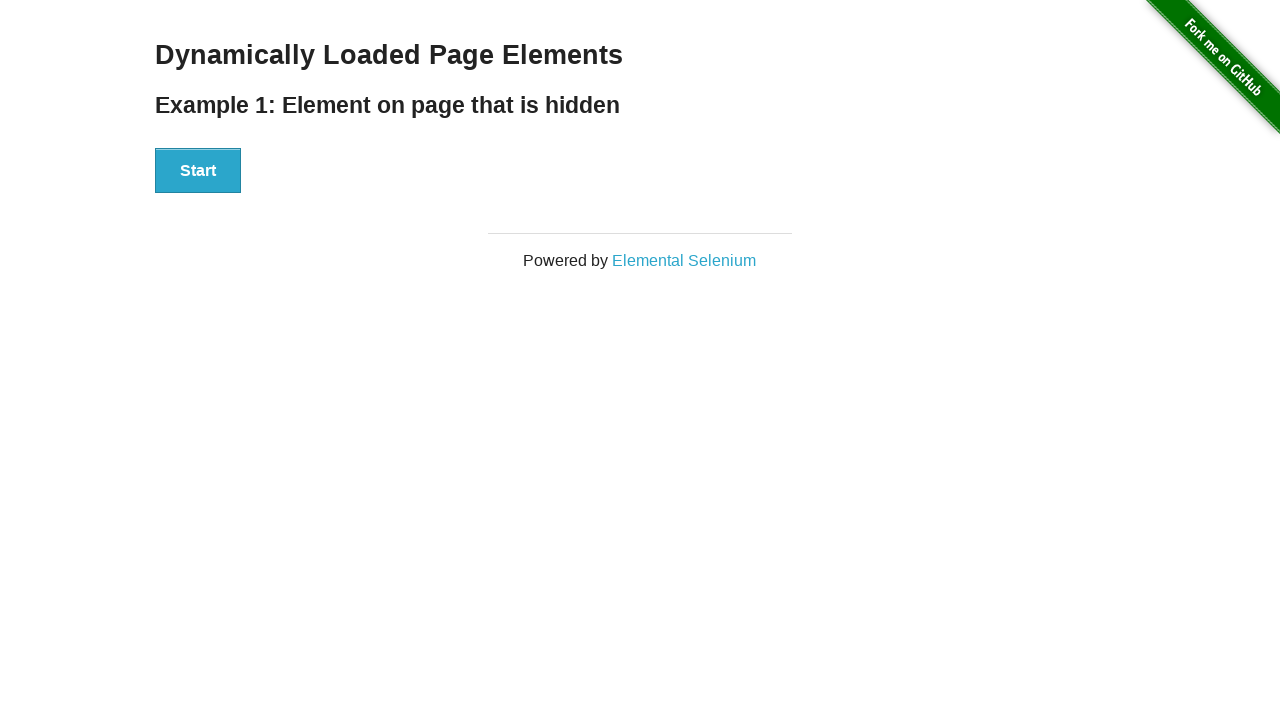

Clicked the Start button to initiate dynamic loading at (198, 171) on xpath=//button
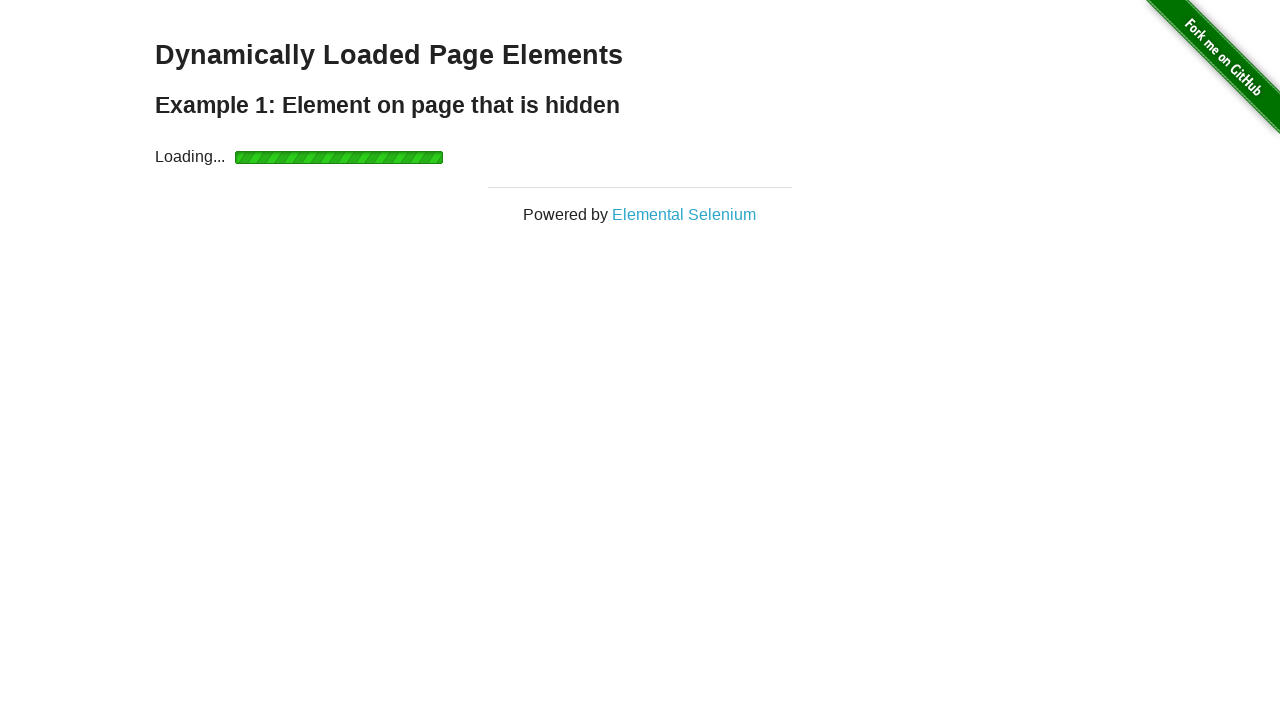

Waited for 'Hello World!' text to become visible after loading completes
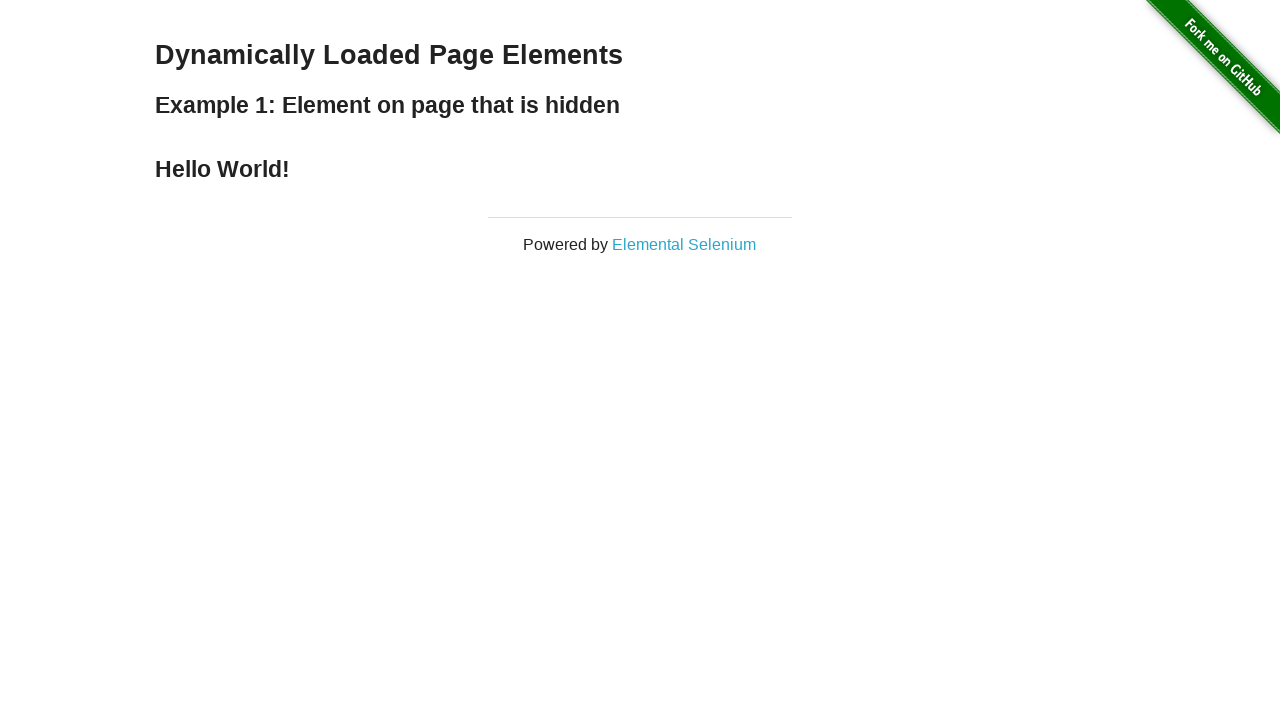

Located the Hello World text element
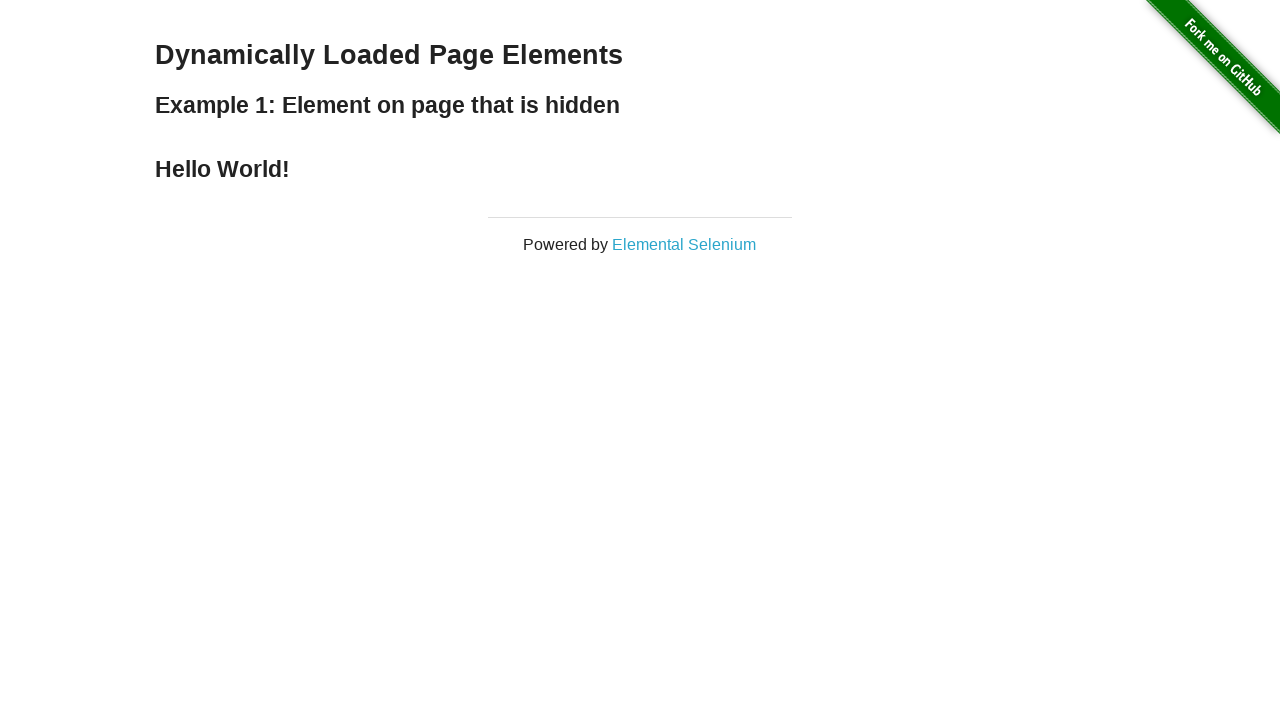

Verified that the text content equals 'Hello World!'
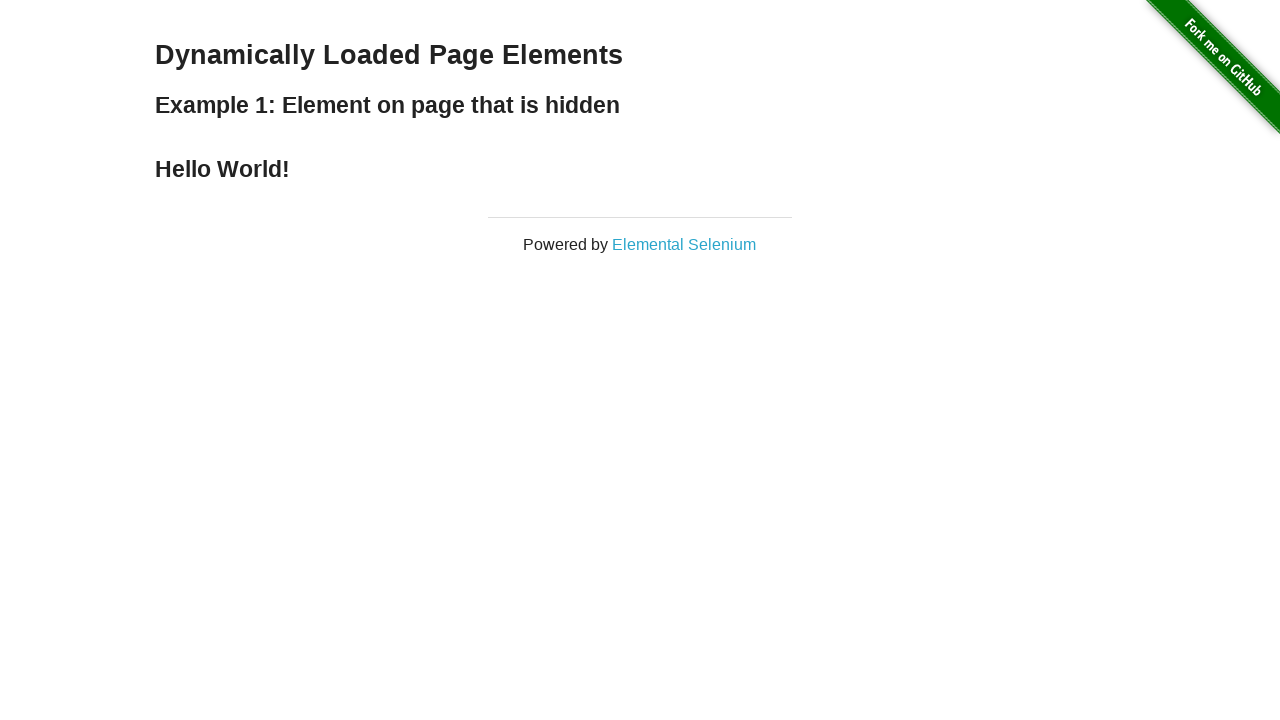

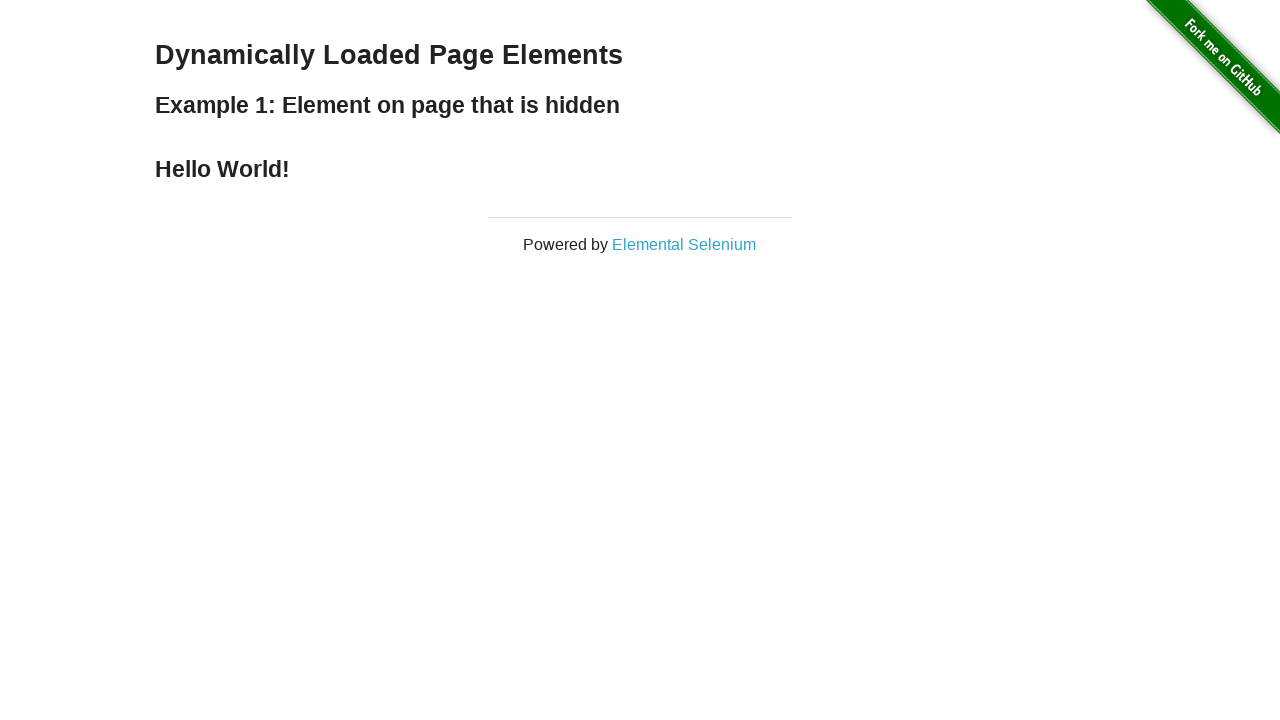